Tests a phone number grade analysis feature by entering a phone number and submitting the form, then verifying the result shows "เบอร์เกรด A" (Grade A number)

Starting URL: https://www.berded.in.th/analysis.php

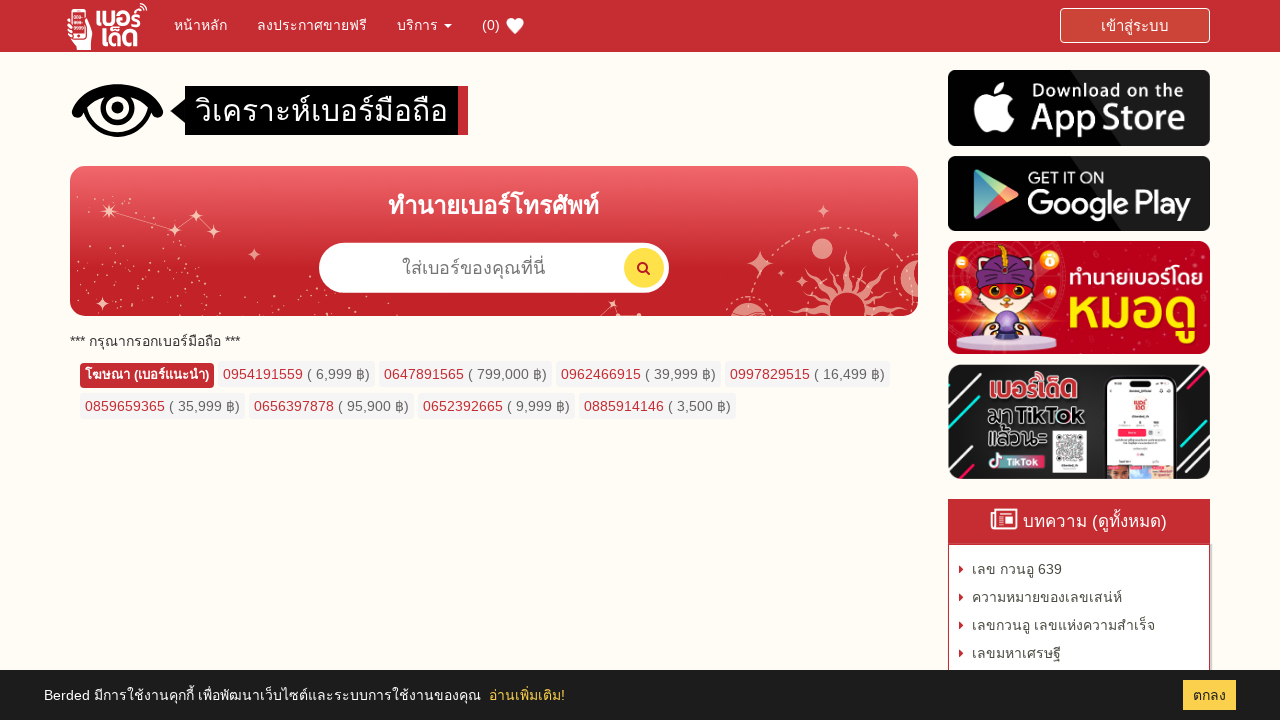

Filled phone number field with '0955653651' on input[name='number']
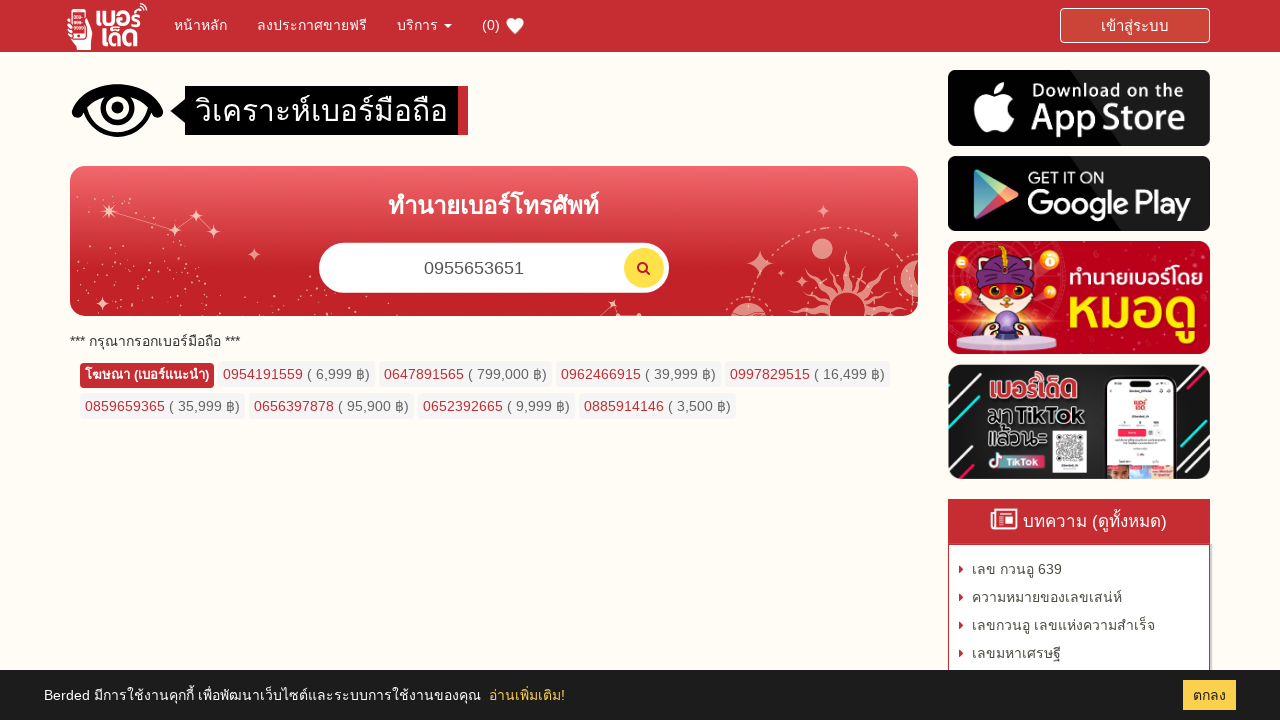

Clicked Submit button to analyze phone number at (644, 268) on [name='Submit']
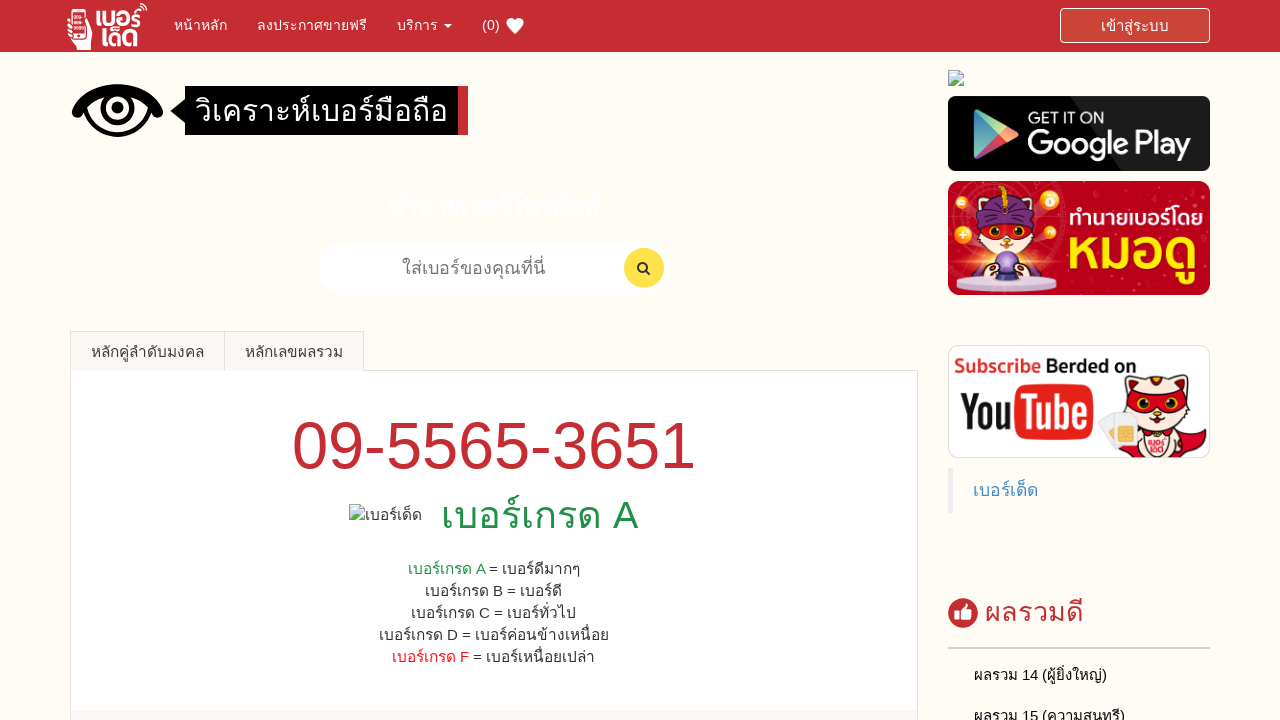

Verified result shows 'เบอร์เกรด A' (Grade A number)
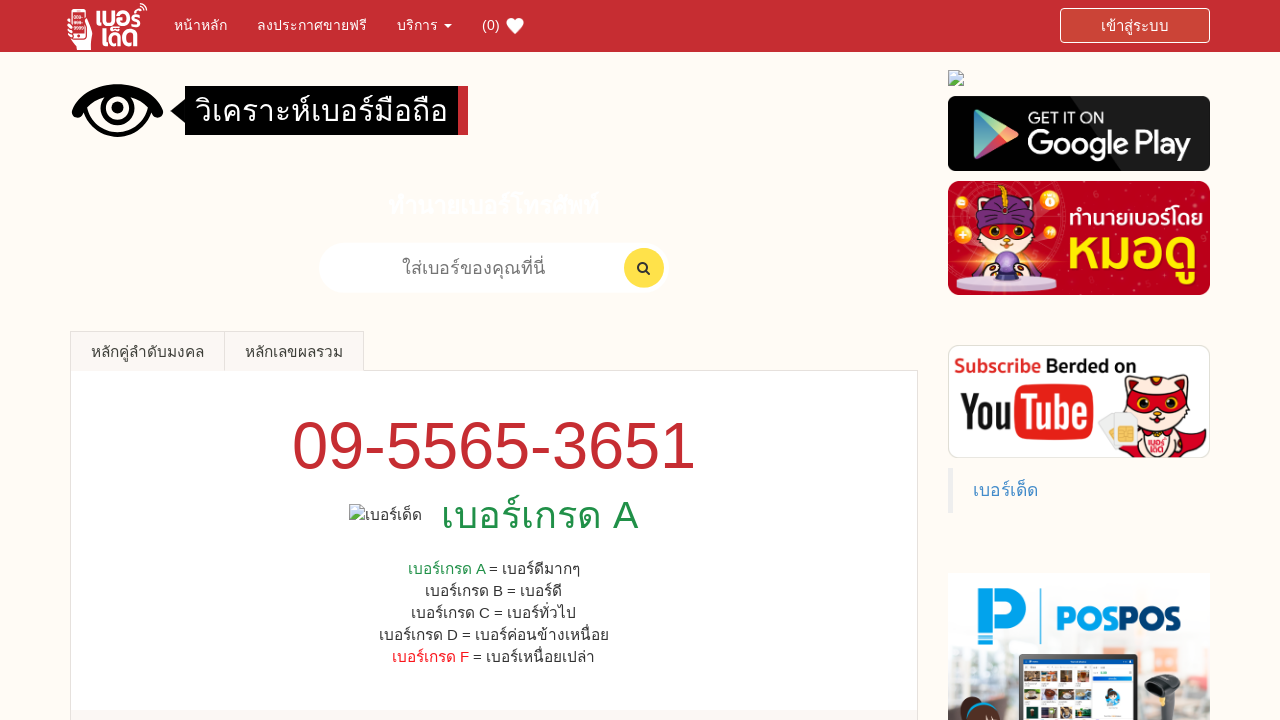

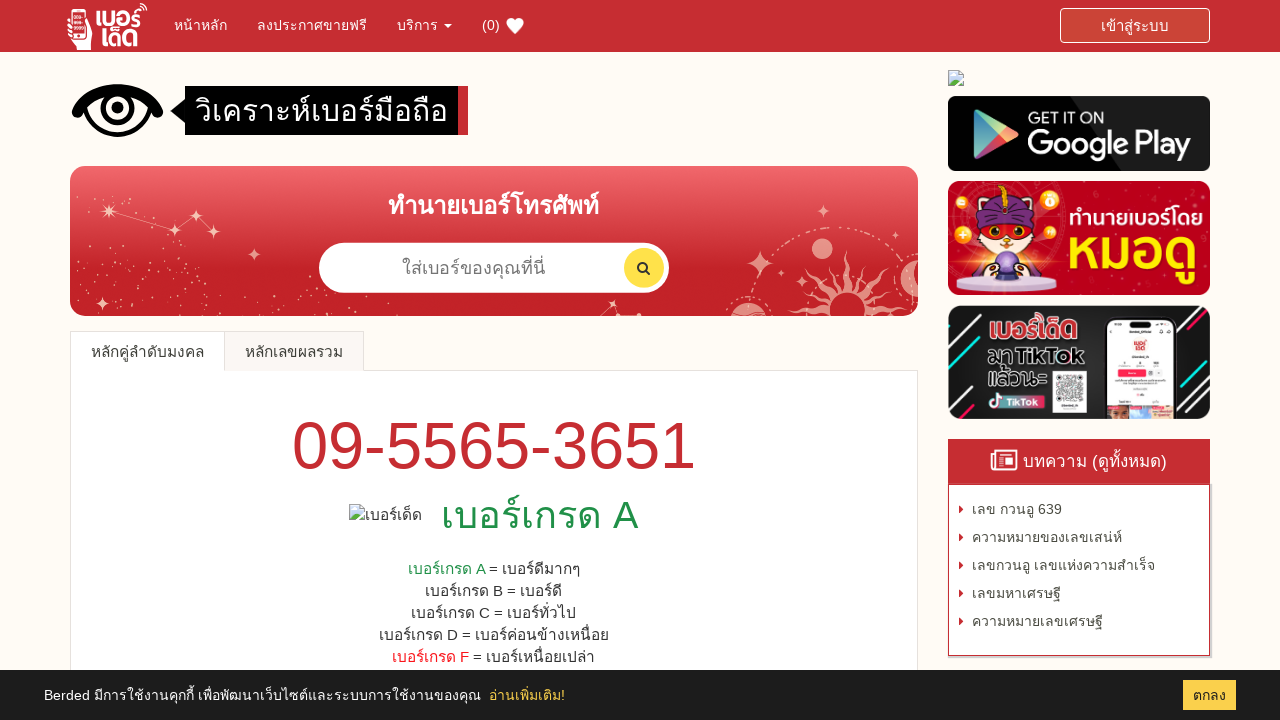